Tests a newsletter signup form by filling in first name, last name, and email fields, then submitting the form

Starting URL: http://secure-retreat-92358.herokuapp.com/

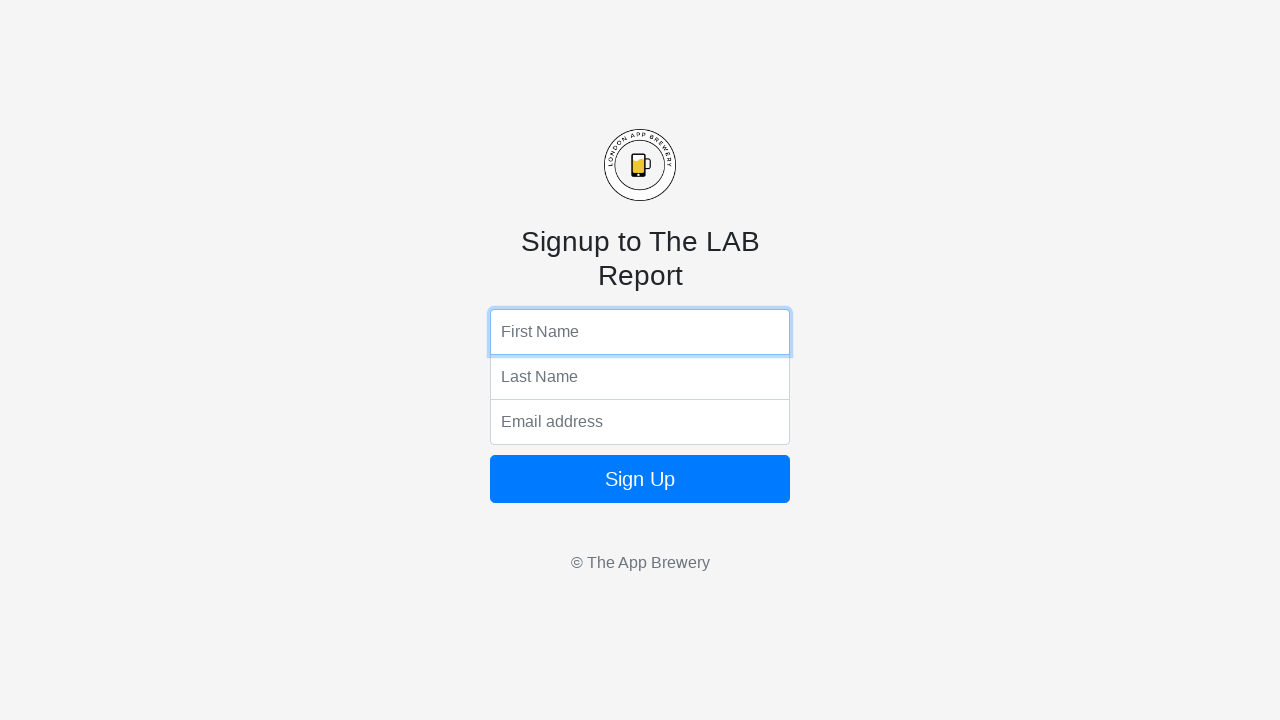

Filled first name field with 'First' on input[name='fName']
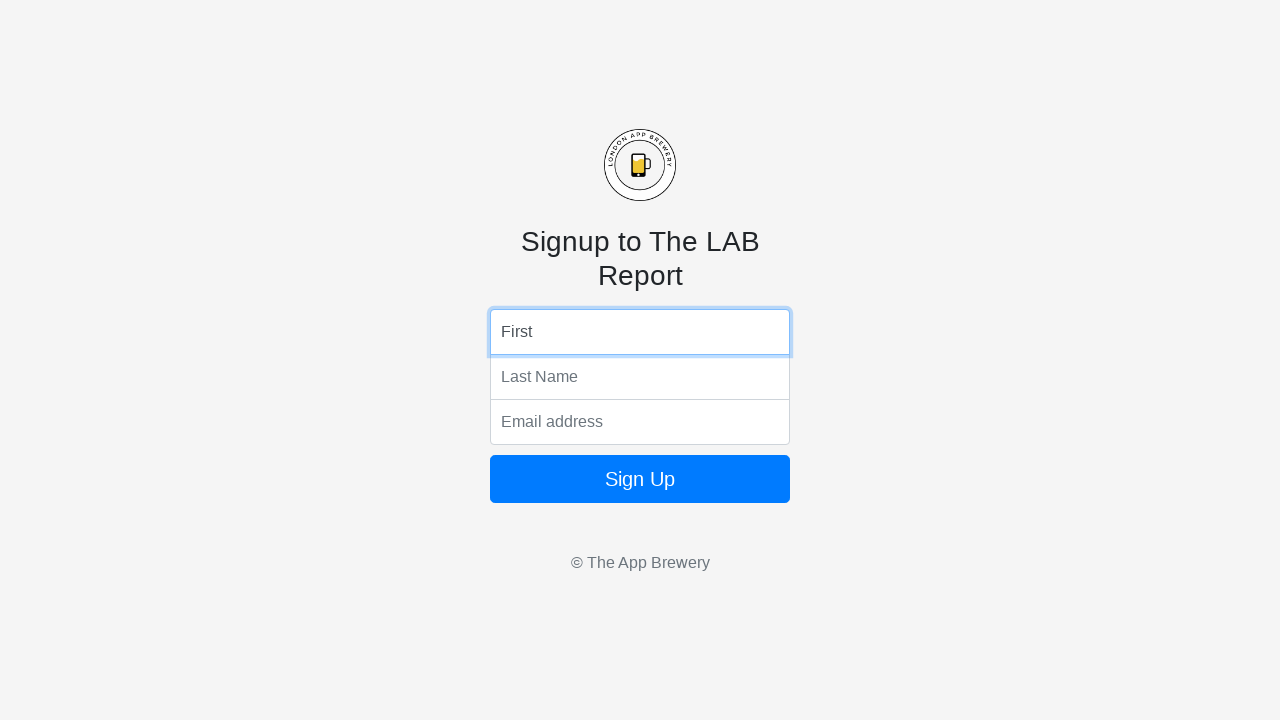

Filled last name field with 'Last' on input[name='lName']
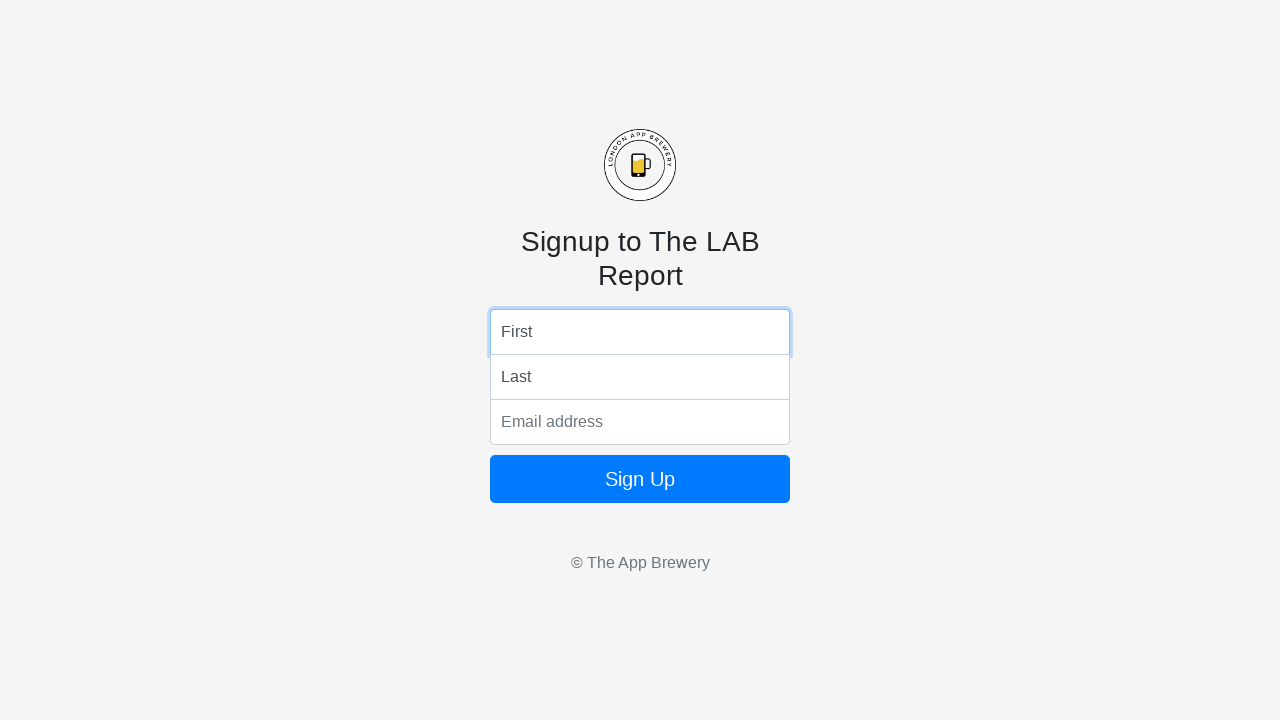

Filled email field with 'example@mail.com' on input[name='email']
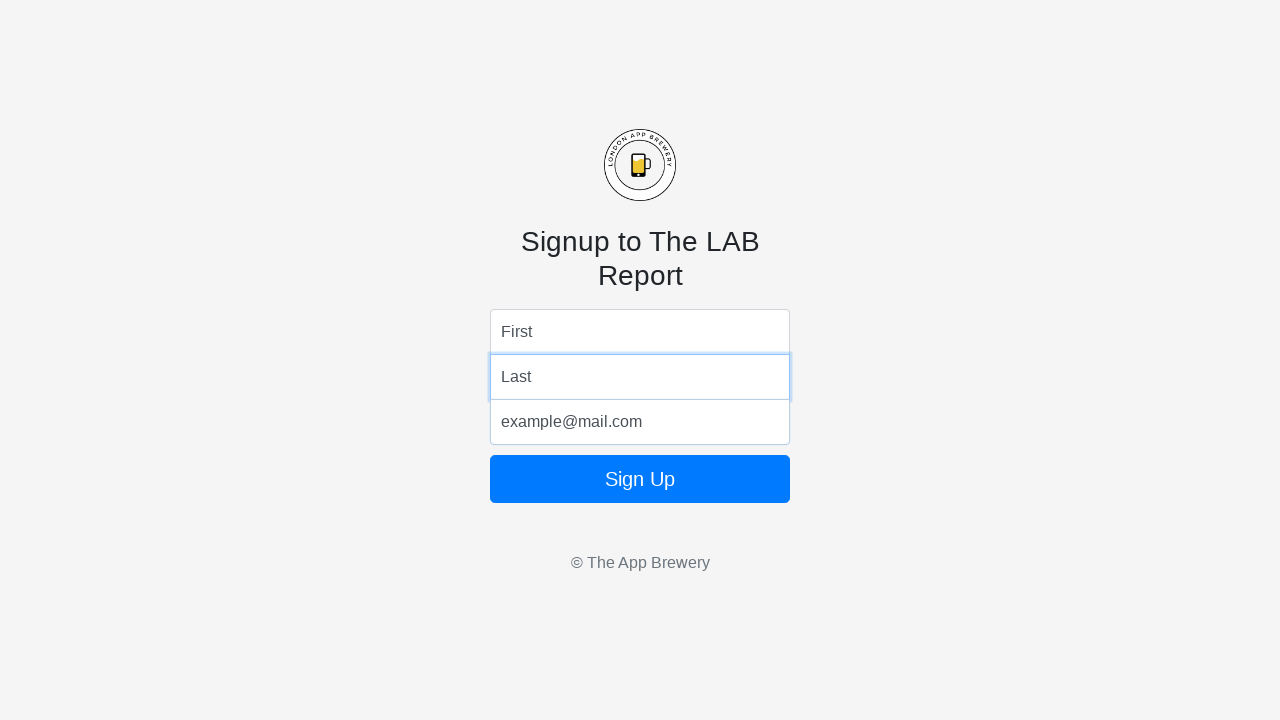

Clicked submit button to send newsletter signup form at (640, 479) on .btn.btn-lg.btn-primary.btn-block
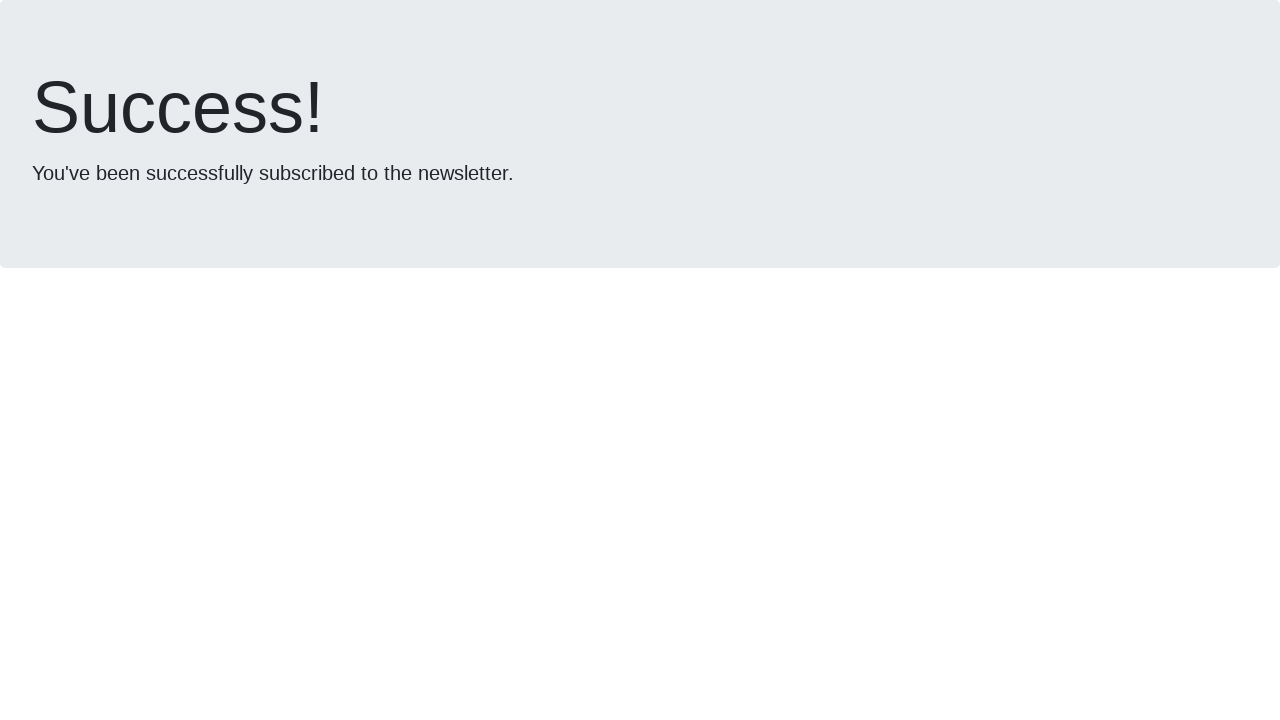

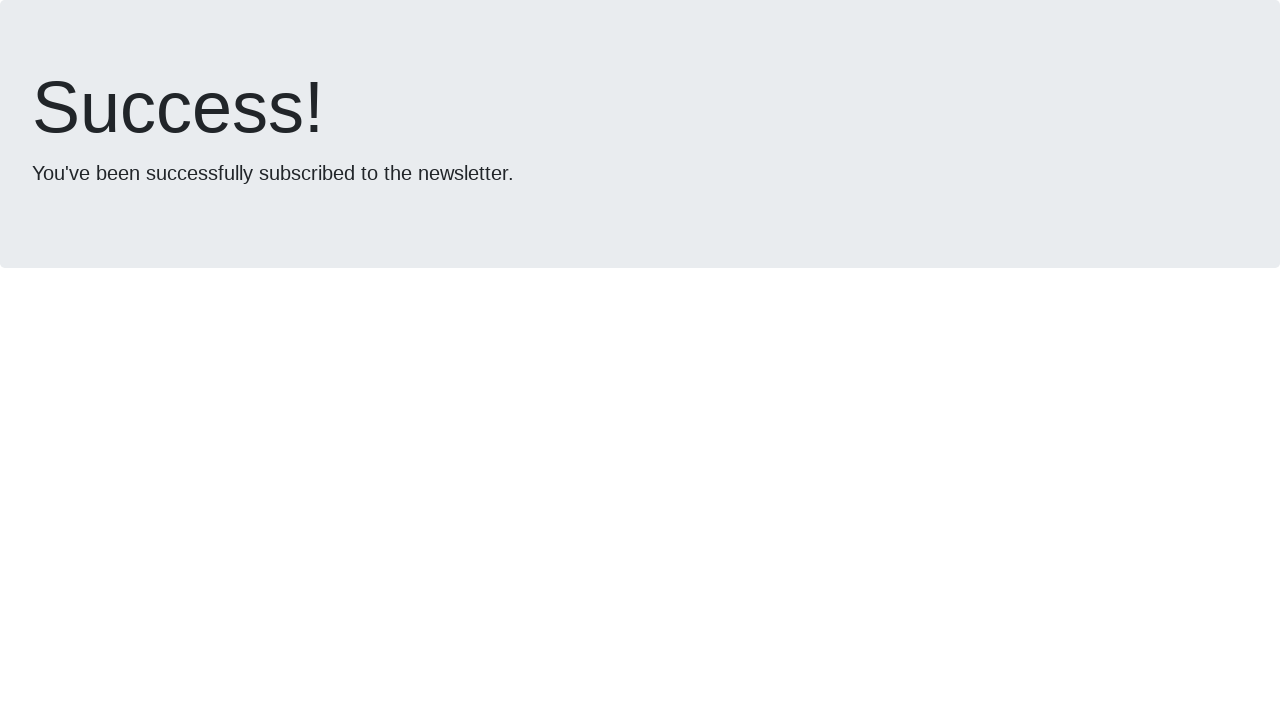